Tests that the "Clear completed" button displays correct text after marking an item complete.

Starting URL: https://demo.playwright.dev/todomvc

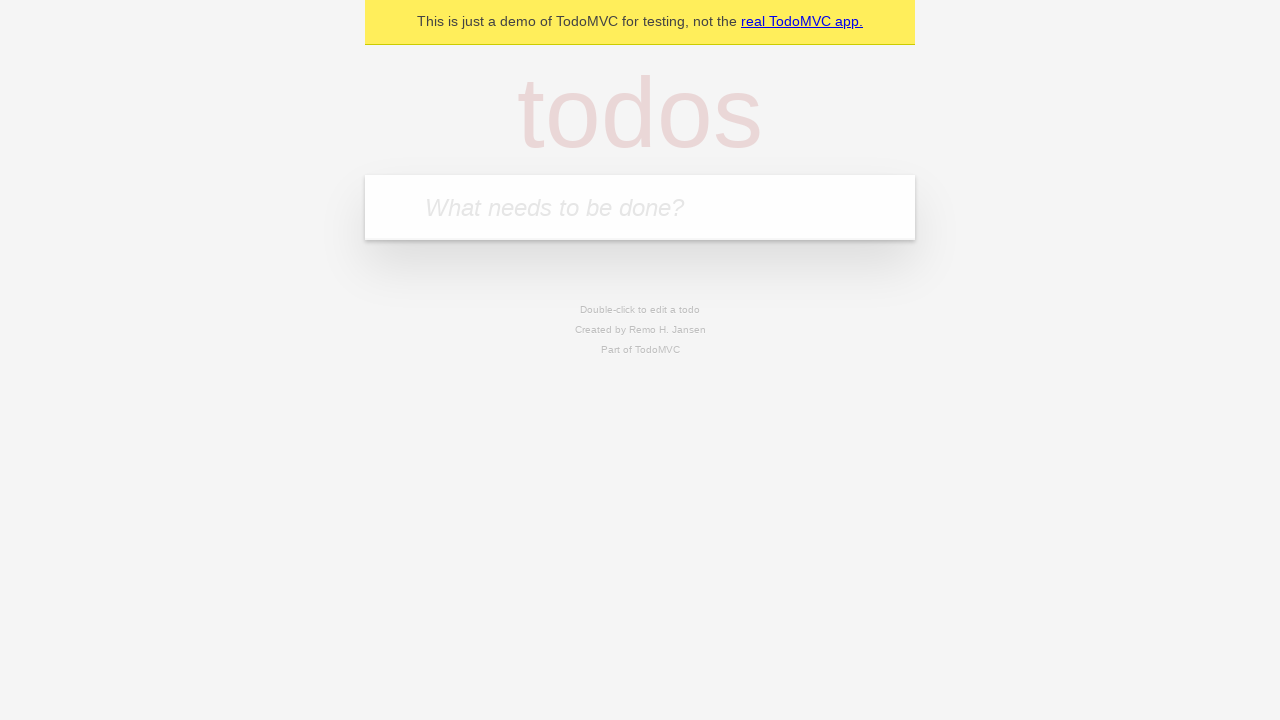

Located the 'What needs to be done?' input field
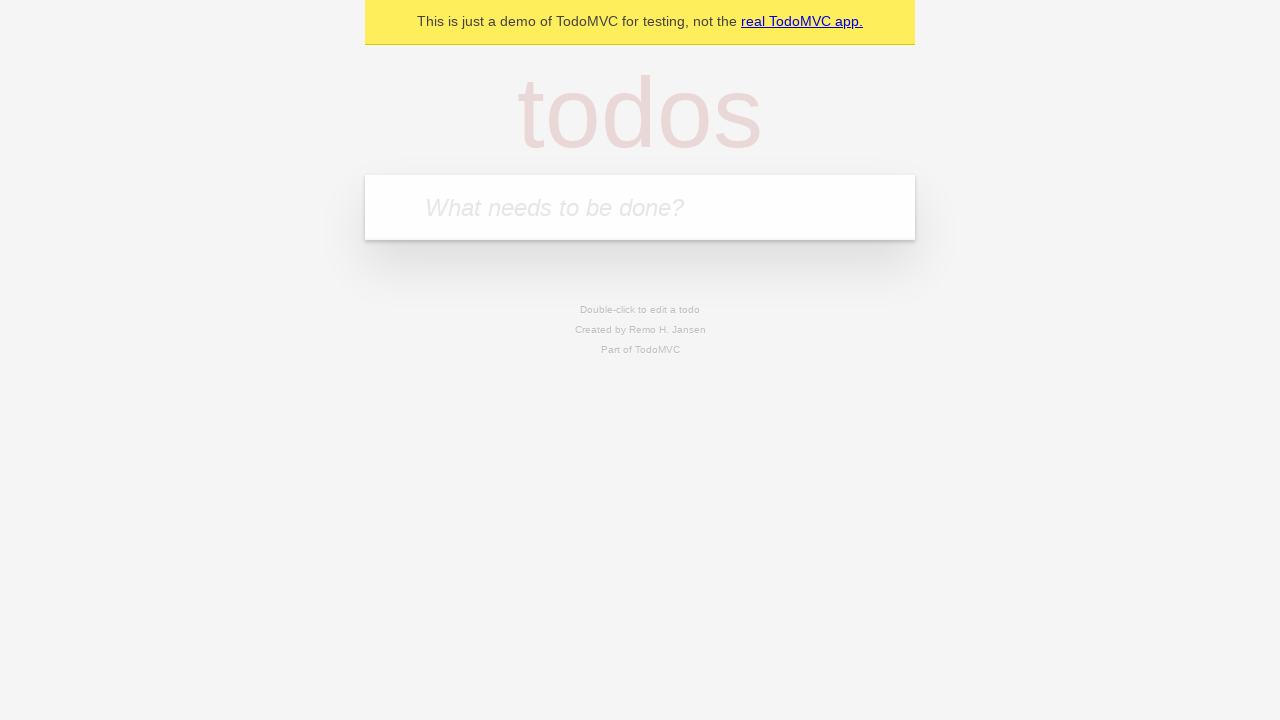

Filled todo input with 'buy some cheese' on internal:attr=[placeholder="What needs to be done?"i]
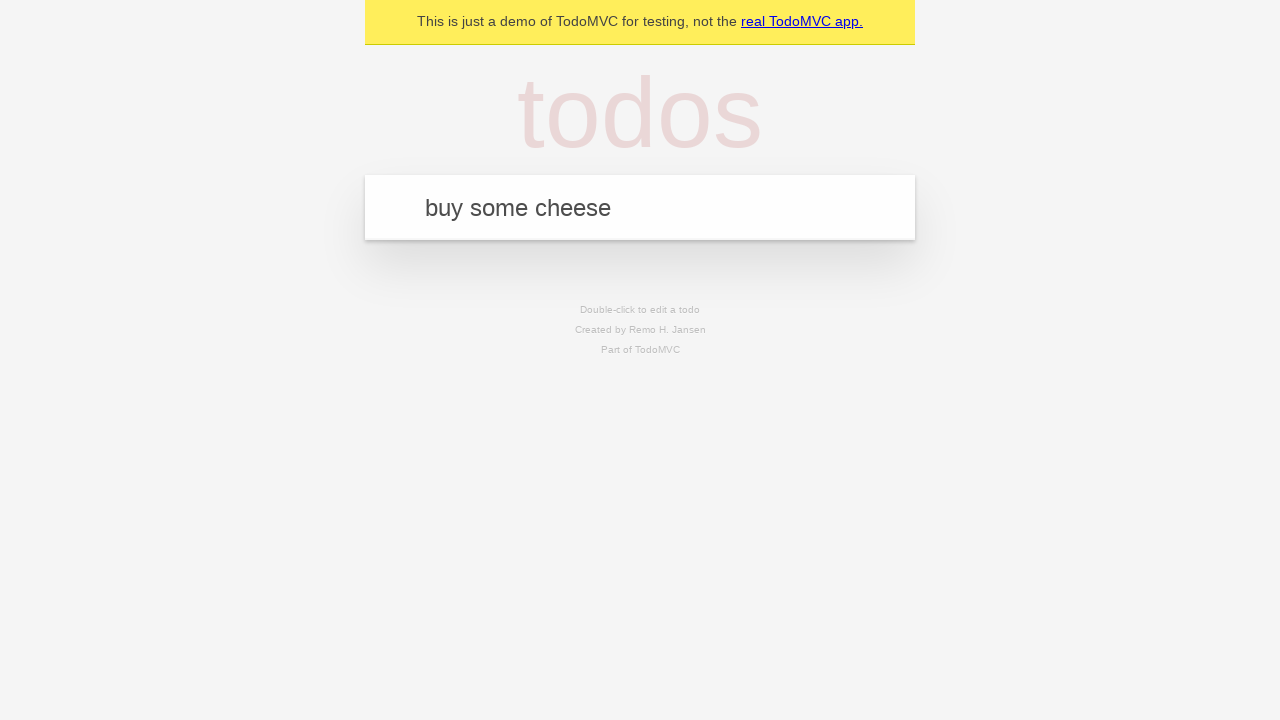

Pressed Enter to add 'buy some cheese' to todo list on internal:attr=[placeholder="What needs to be done?"i]
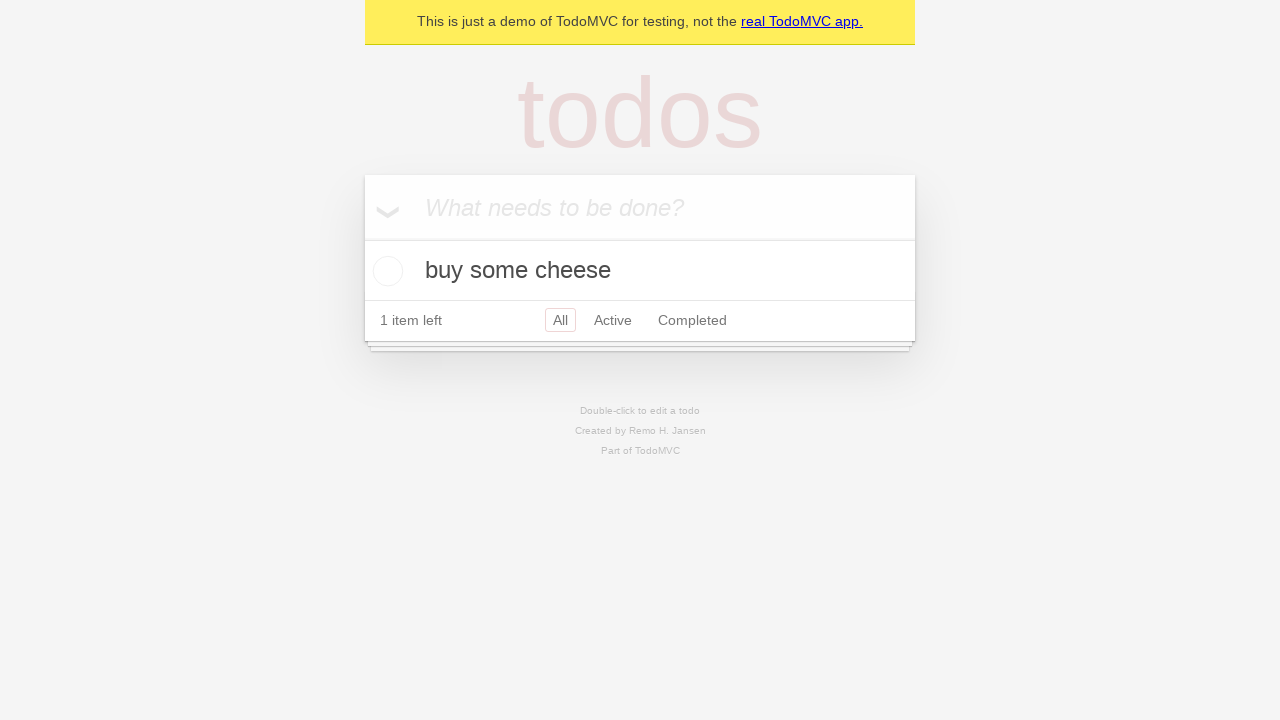

Filled todo input with 'feed the cat' on internal:attr=[placeholder="What needs to be done?"i]
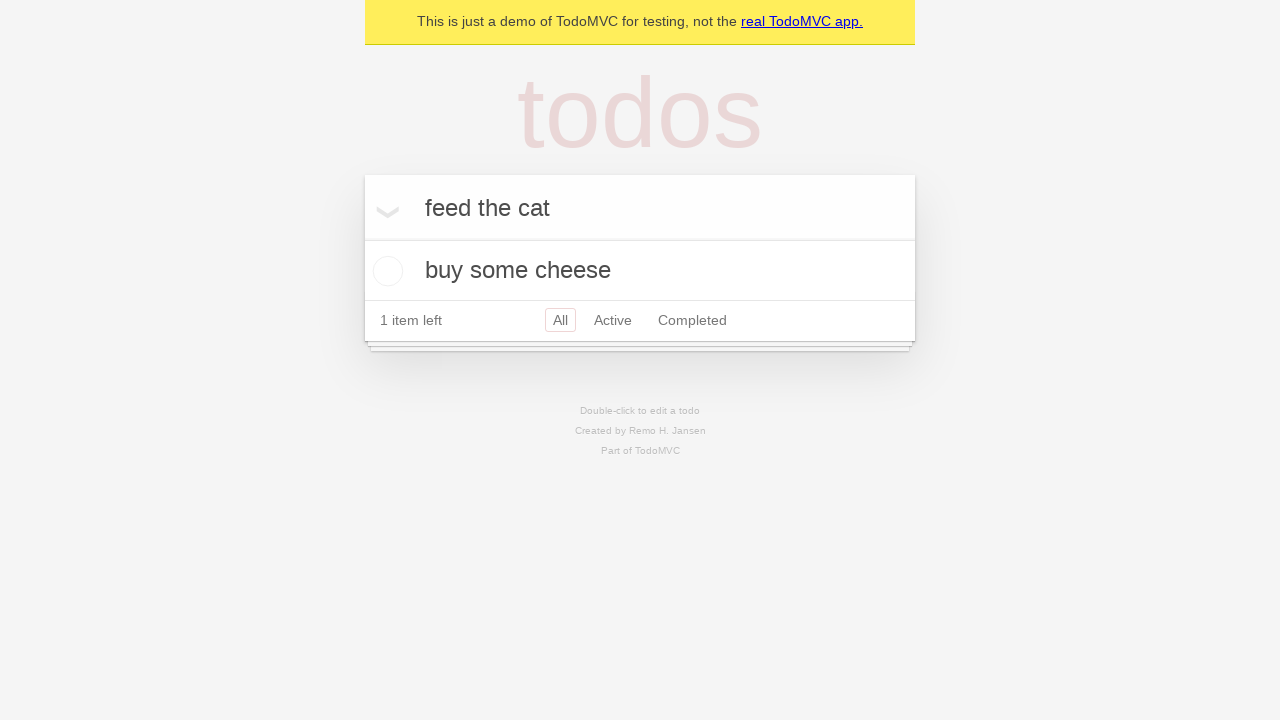

Pressed Enter to add 'feed the cat' to todo list on internal:attr=[placeholder="What needs to be done?"i]
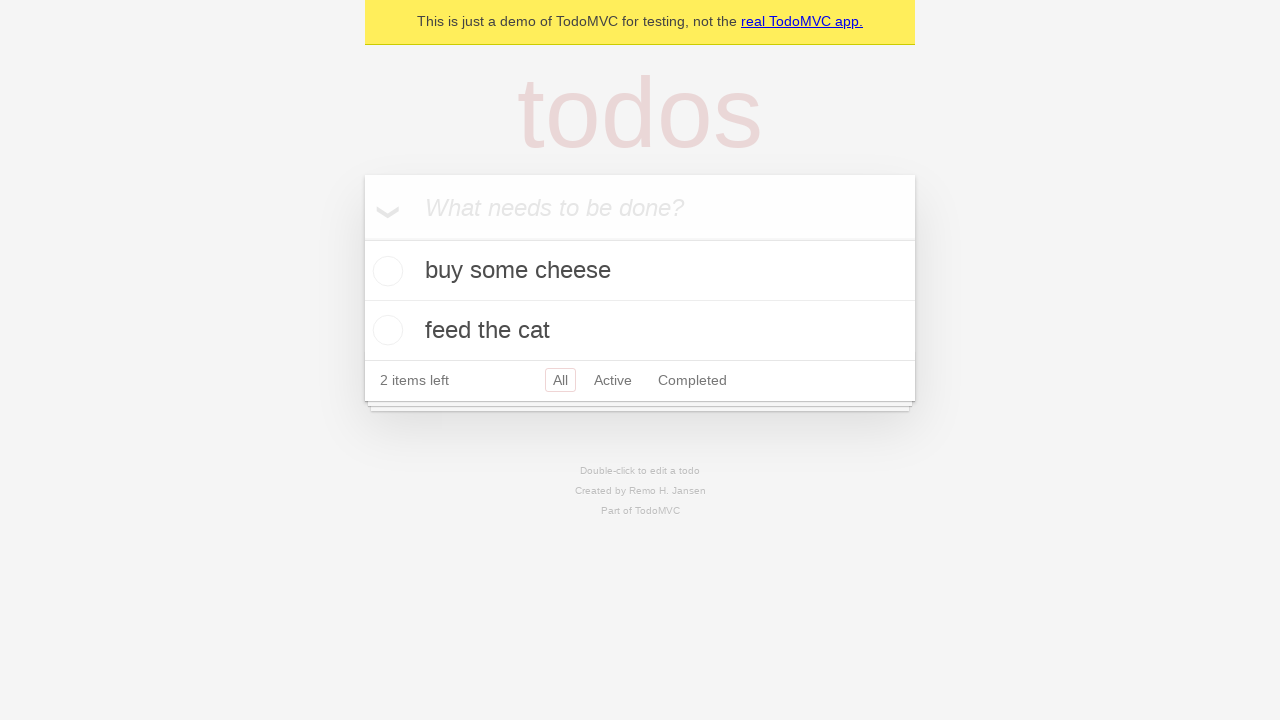

Filled todo input with 'book a doctors appointment' on internal:attr=[placeholder="What needs to be done?"i]
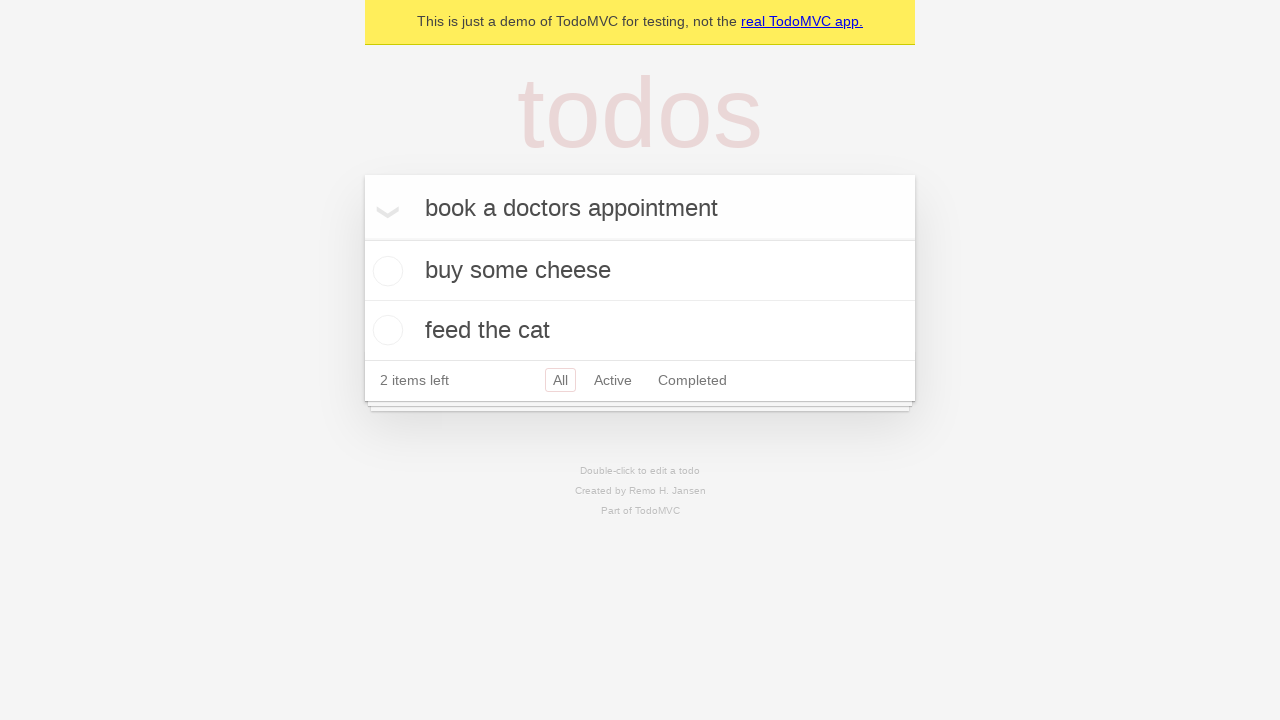

Pressed Enter to add 'book a doctors appointment' to todo list on internal:attr=[placeholder="What needs to be done?"i]
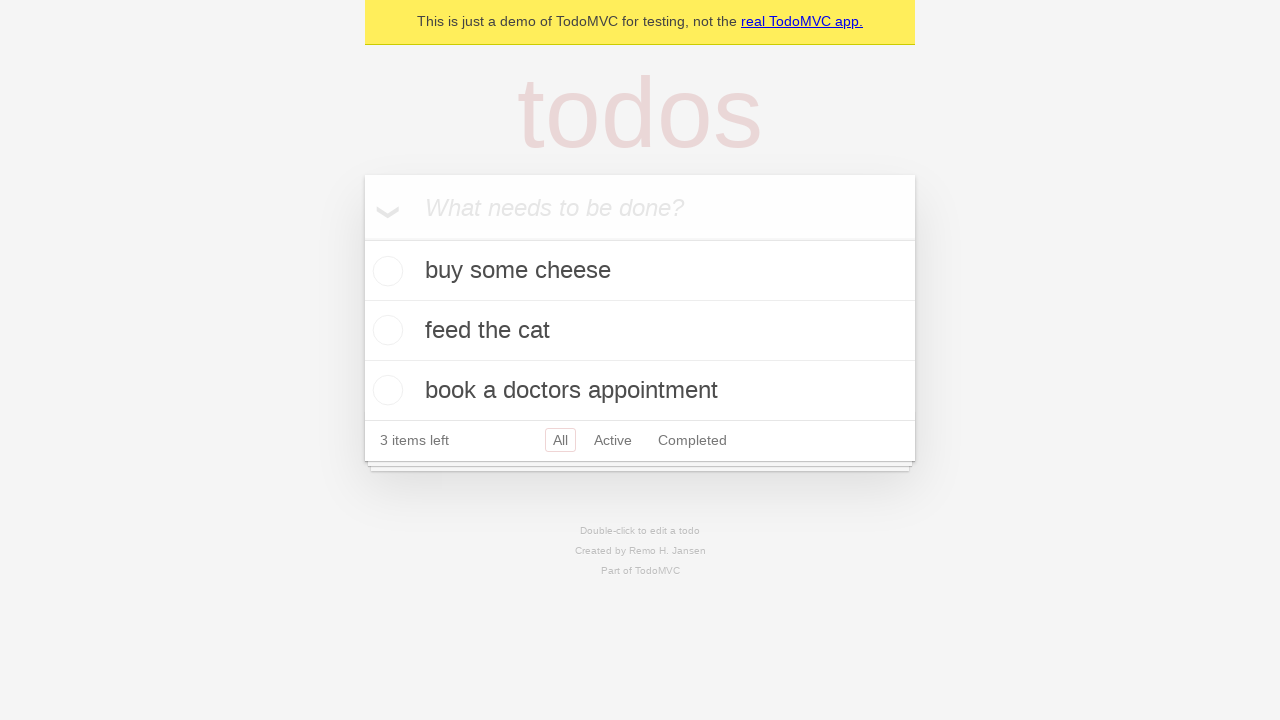

Marked the first todo item as complete at (385, 271) on .todo-list li .toggle >> nth=0
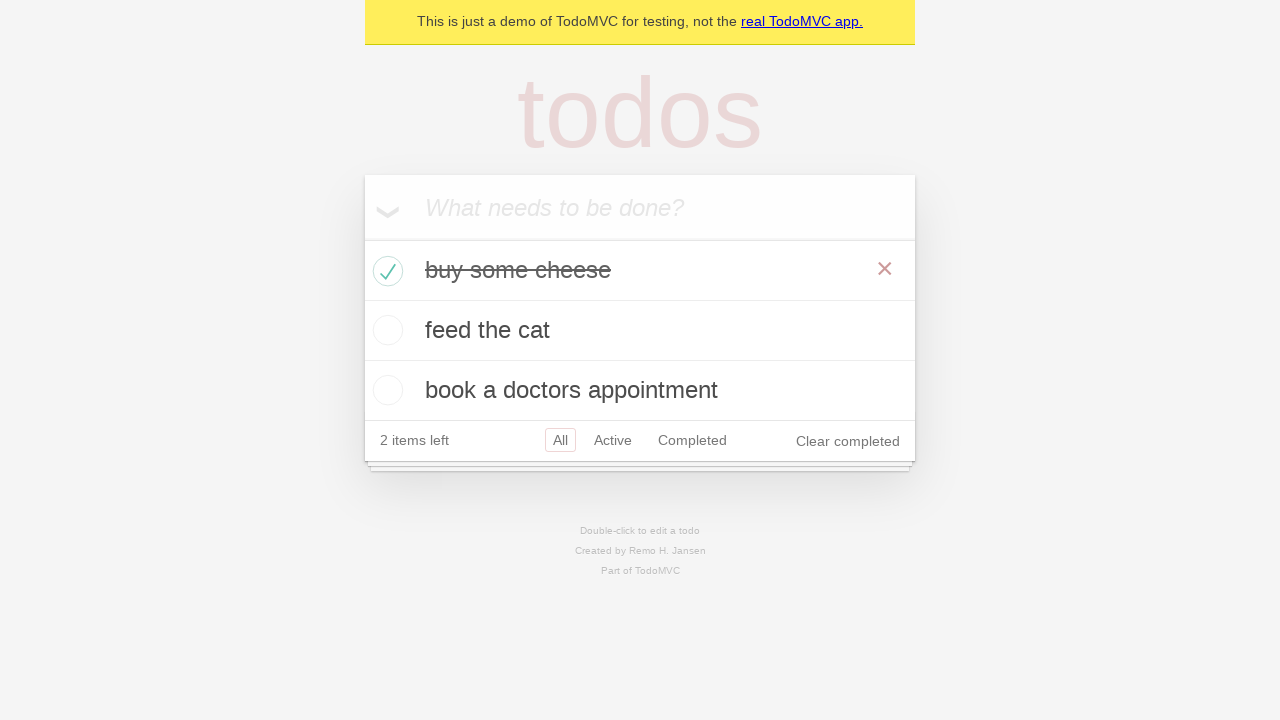

Verified 'Clear completed' button is displayed after marking item complete
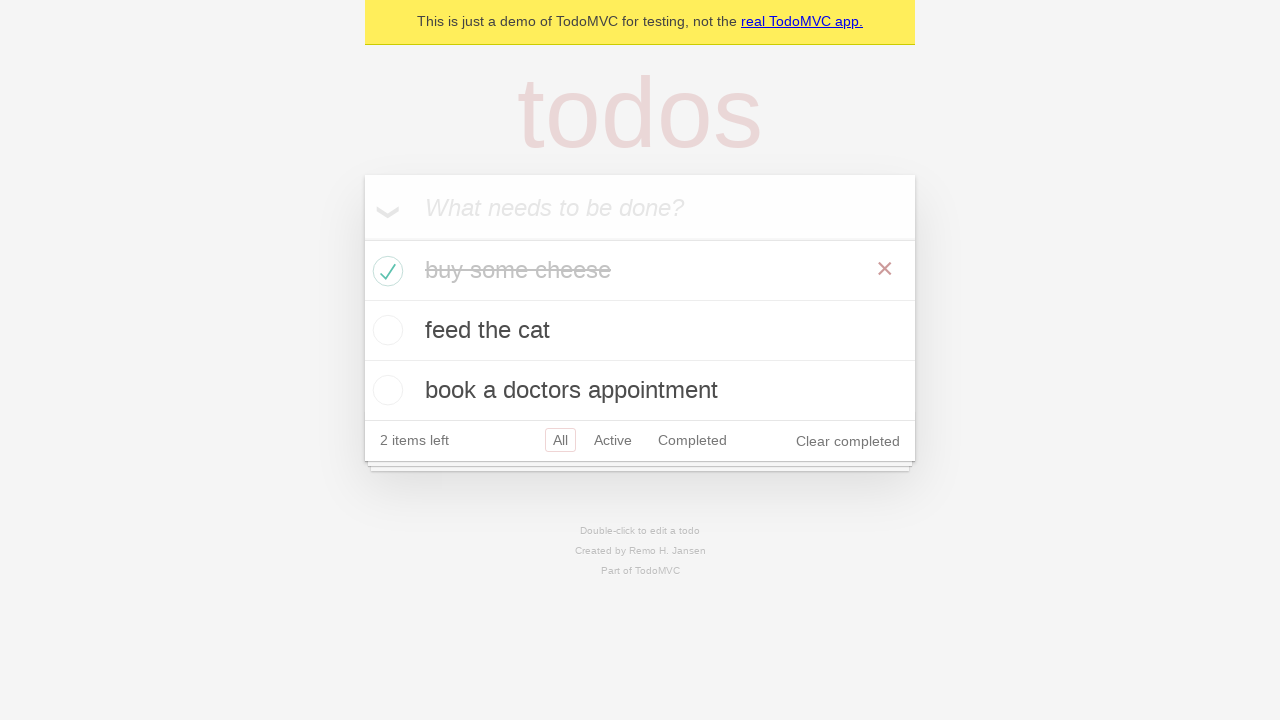

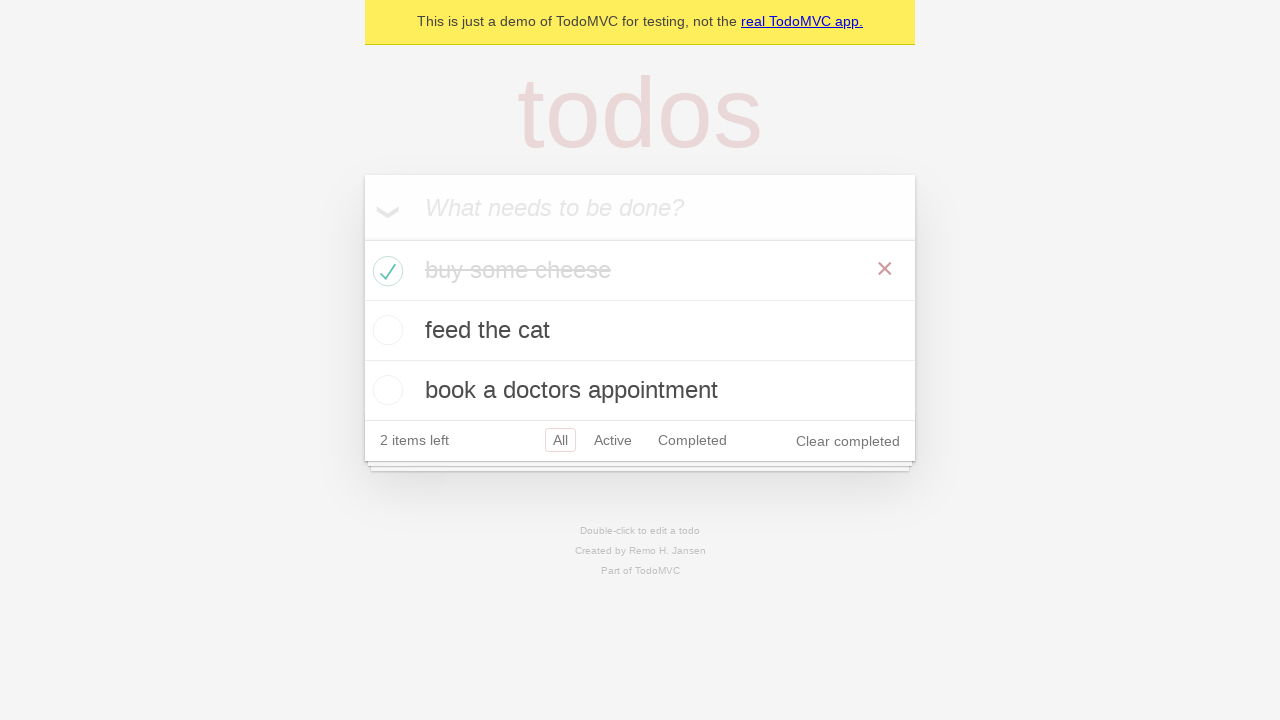